Tests opening a popup window by clicking a link on the page

Starting URL: https://omayo.blogspot.com/

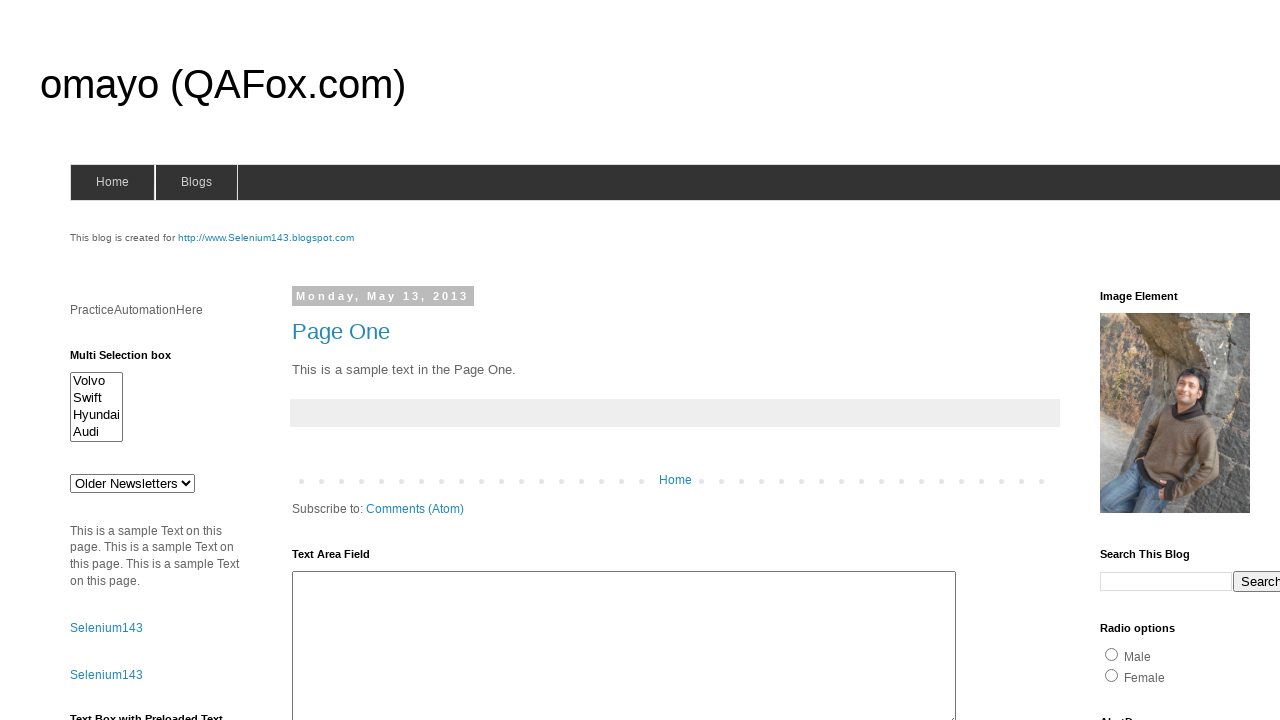

Clicked link to open a popup window at (132, 360) on a:has-text('open a popup window')
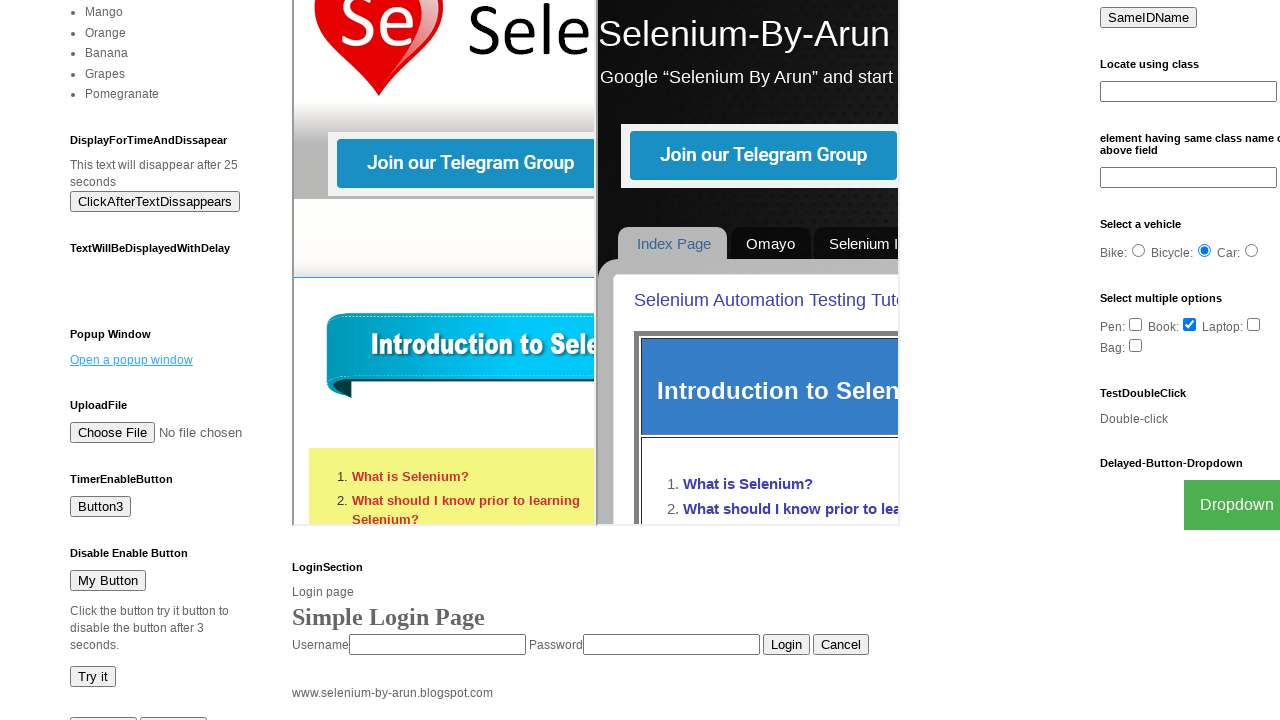

Waited for popup window to open
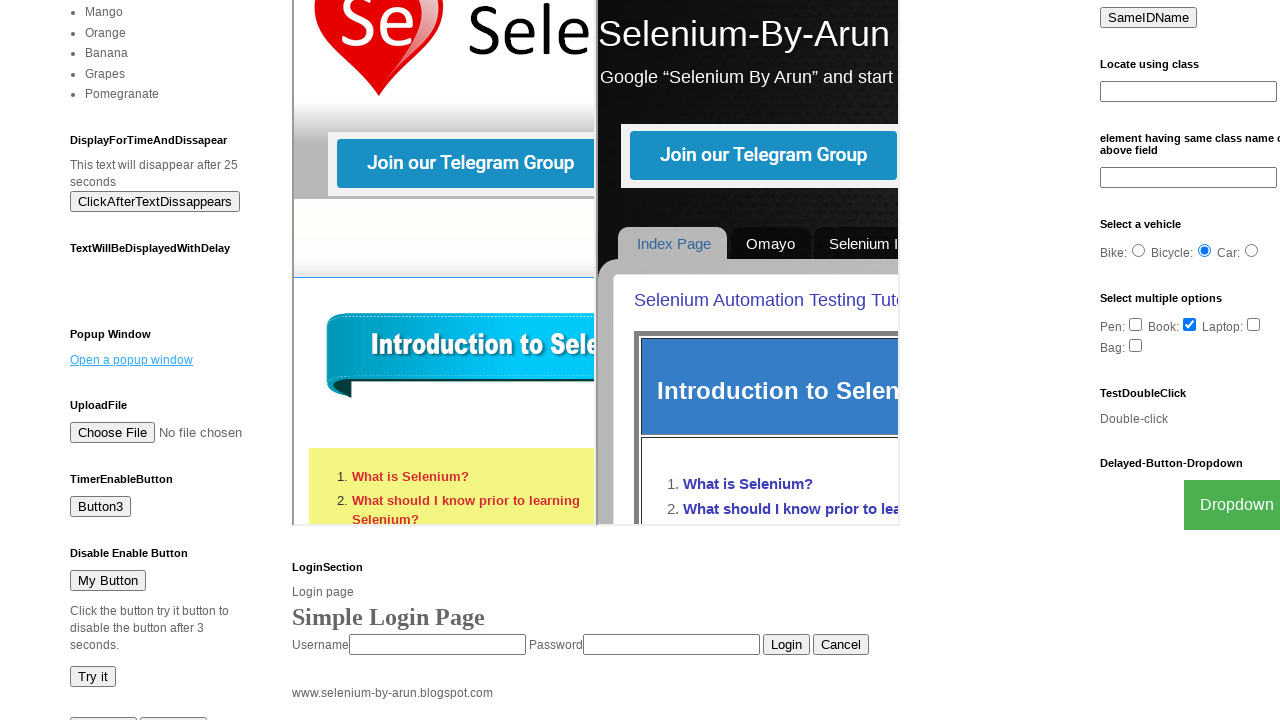

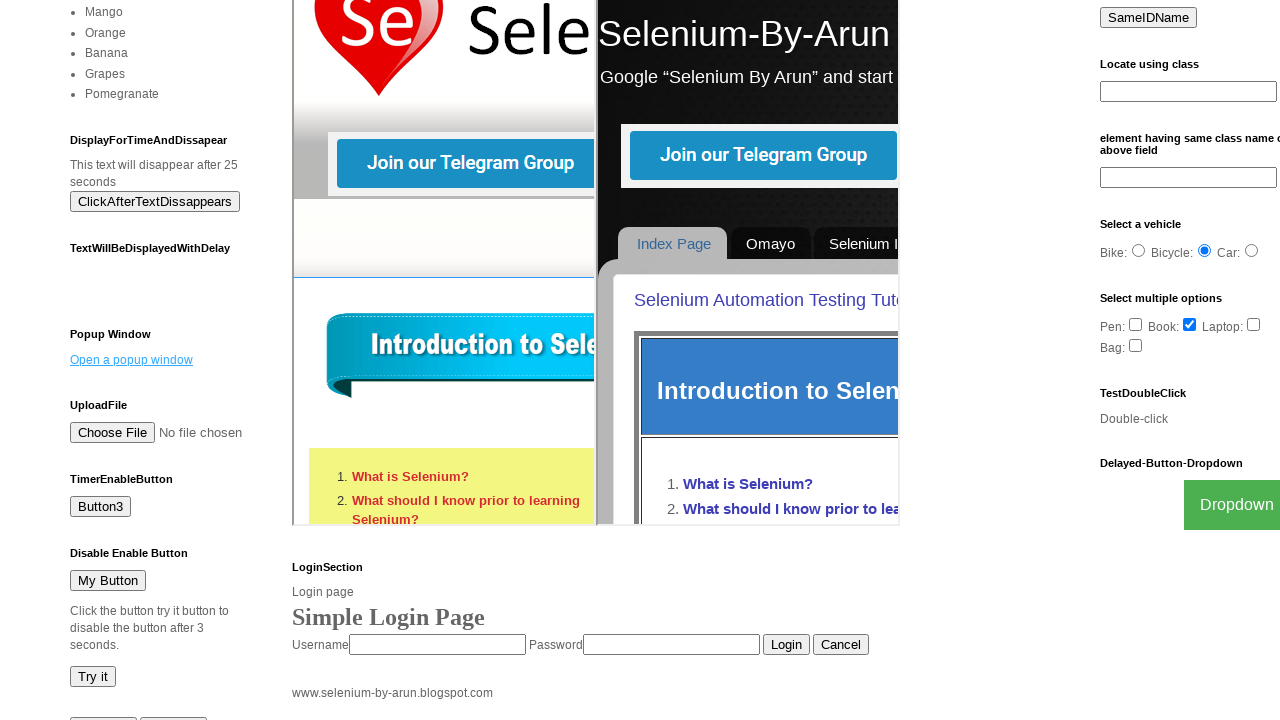